Tests that the Clear completed button is hidden when no items are completed

Starting URL: https://demo.playwright.dev/todomvc

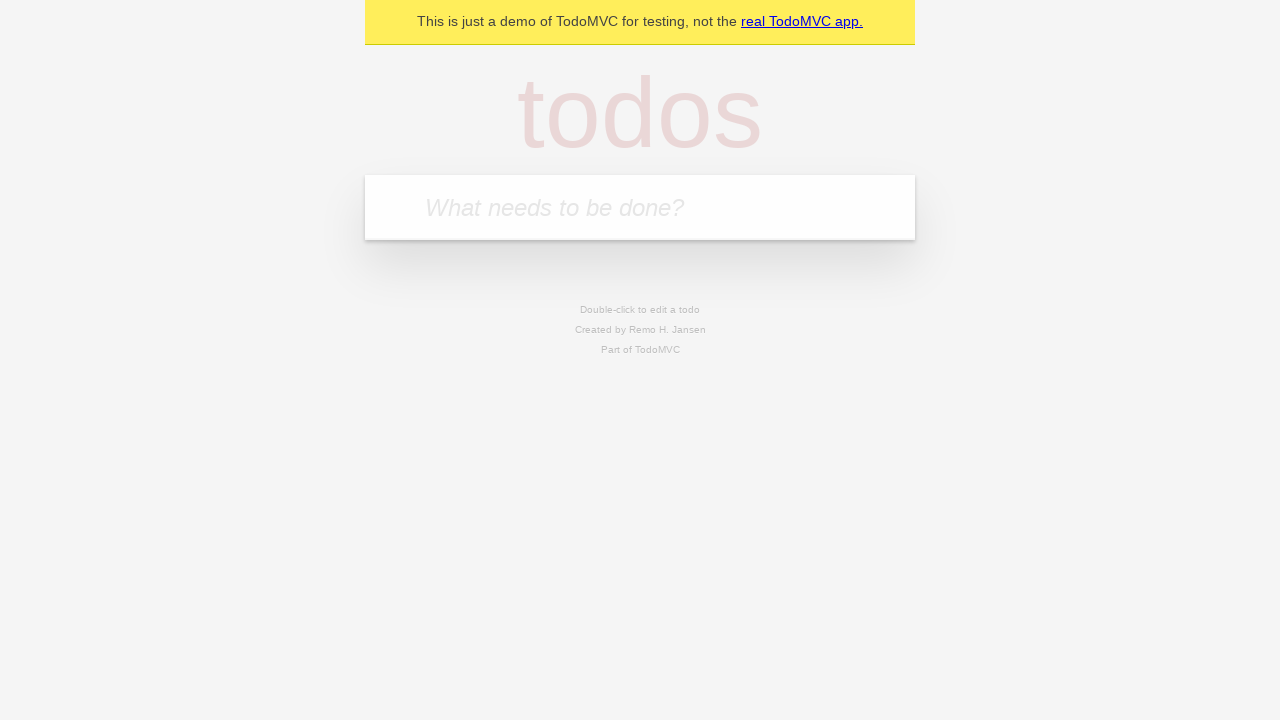

Filled new todo input with 'buy some cheese' on .new-todo
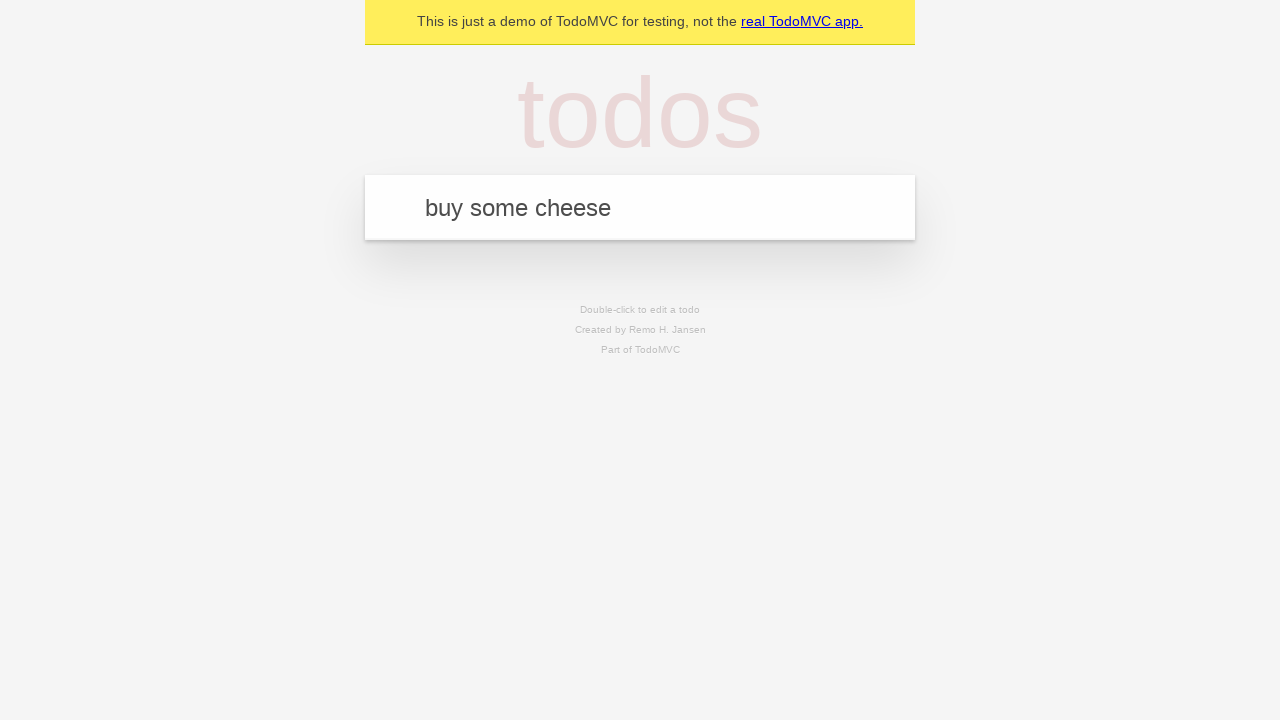

Pressed Enter to create first todo item on .new-todo
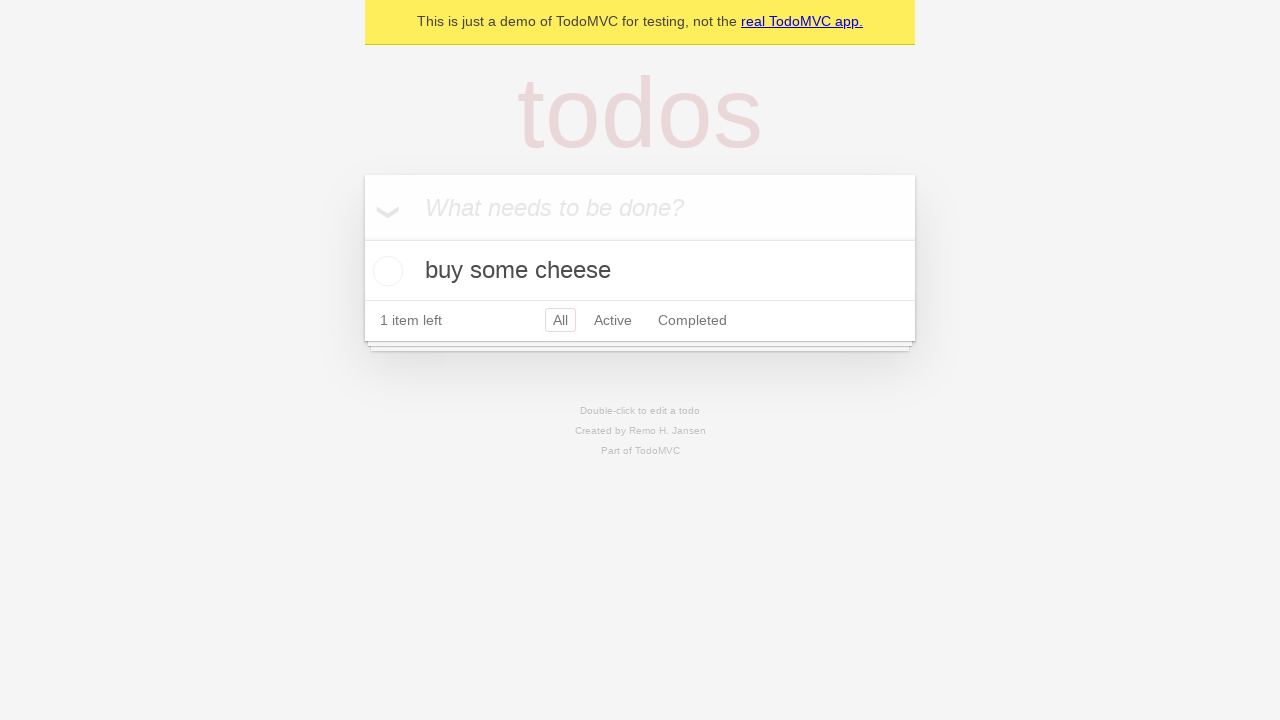

Filled new todo input with 'feed the cat' on .new-todo
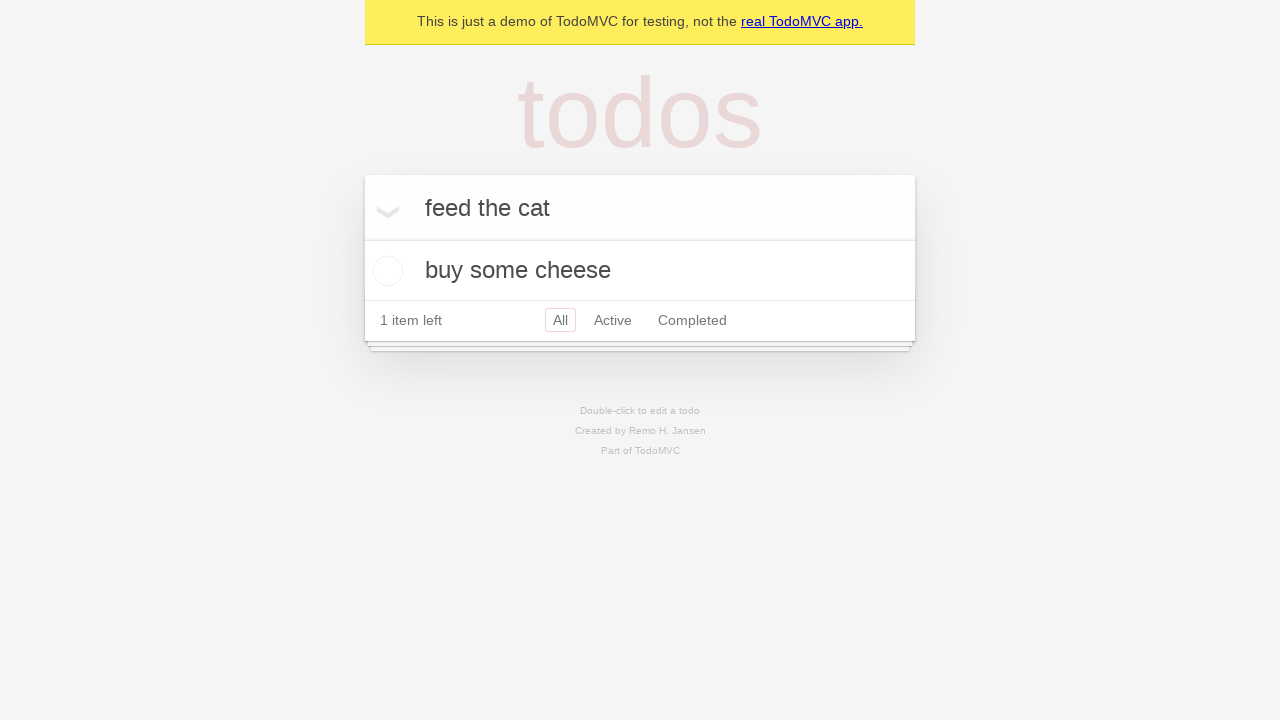

Pressed Enter to create second todo item on .new-todo
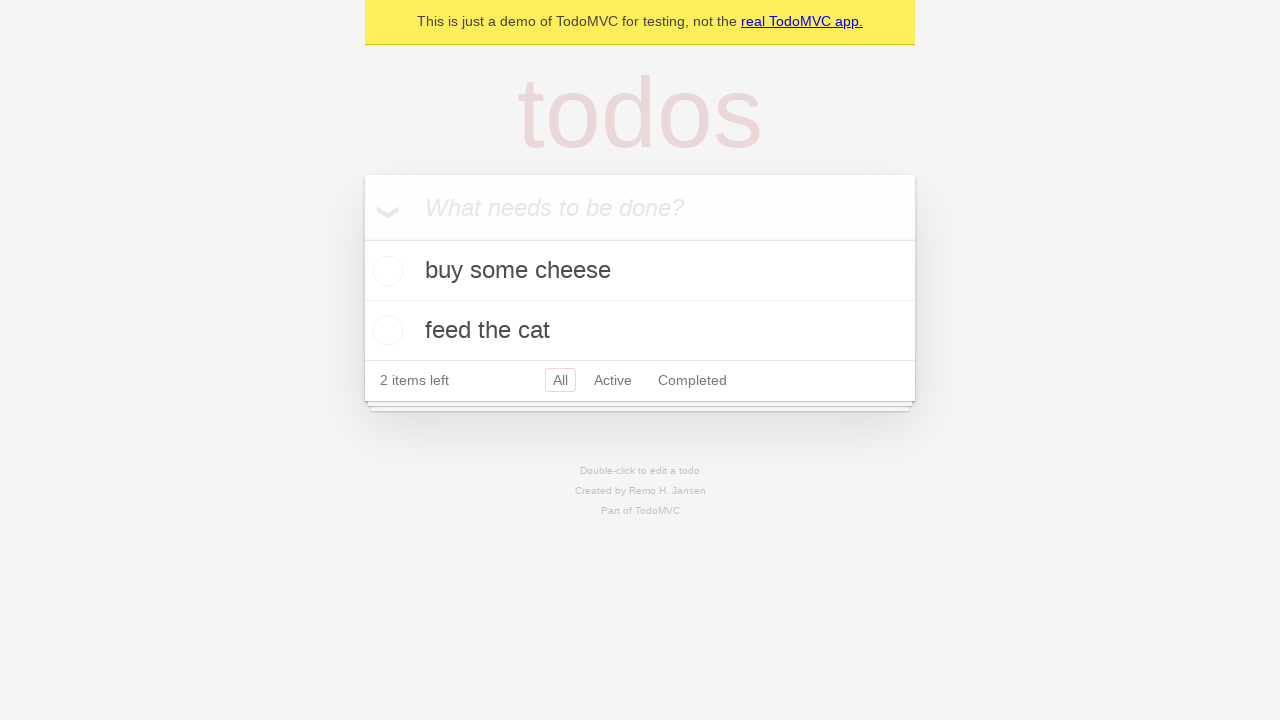

Filled new todo input with 'book a doctors appointment' on .new-todo
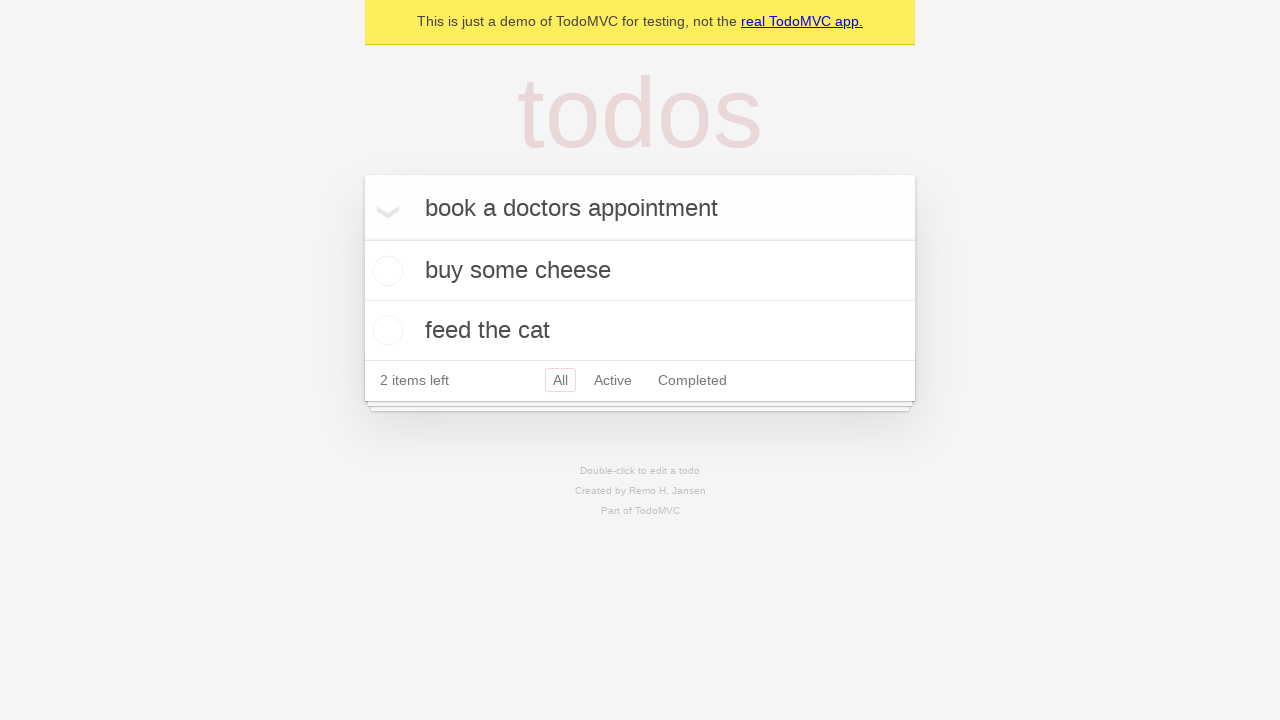

Pressed Enter to create third todo item on .new-todo
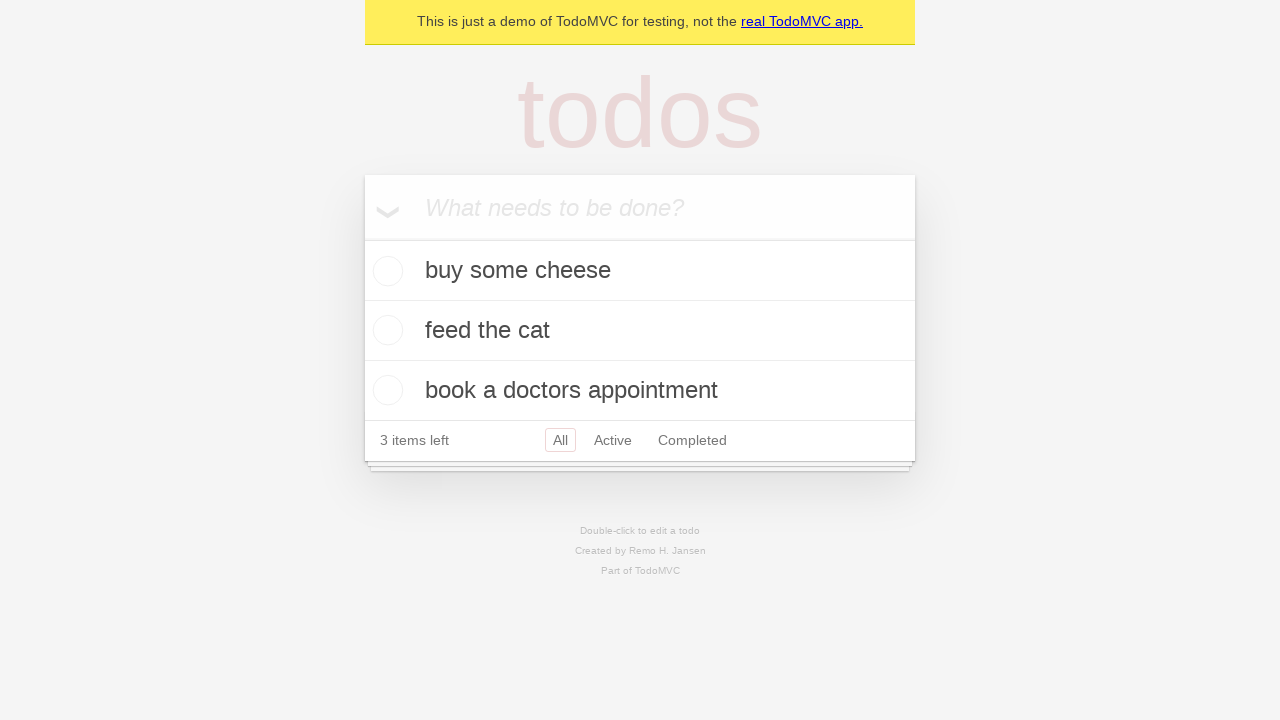

Checked first todo item to mark it as completed at (385, 271) on .todo-list li .toggle >> nth=0
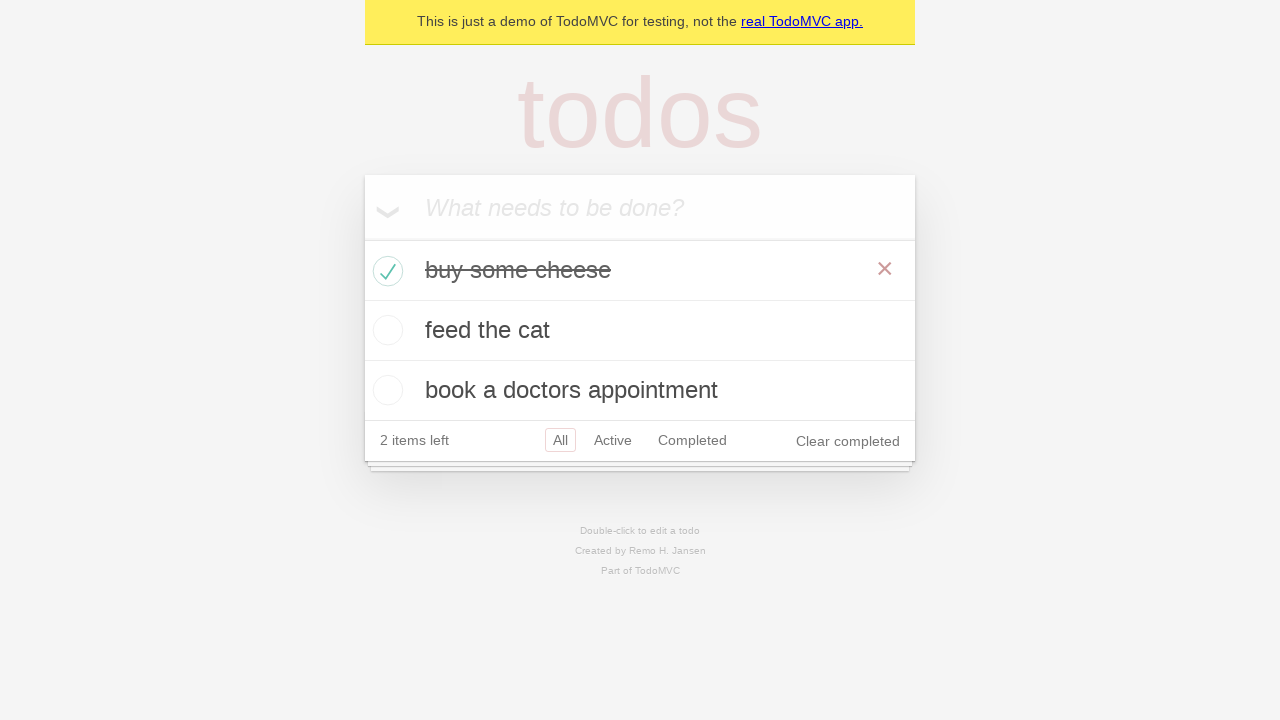

Clicked 'Clear completed' button to remove completed item at (848, 441) on .clear-completed
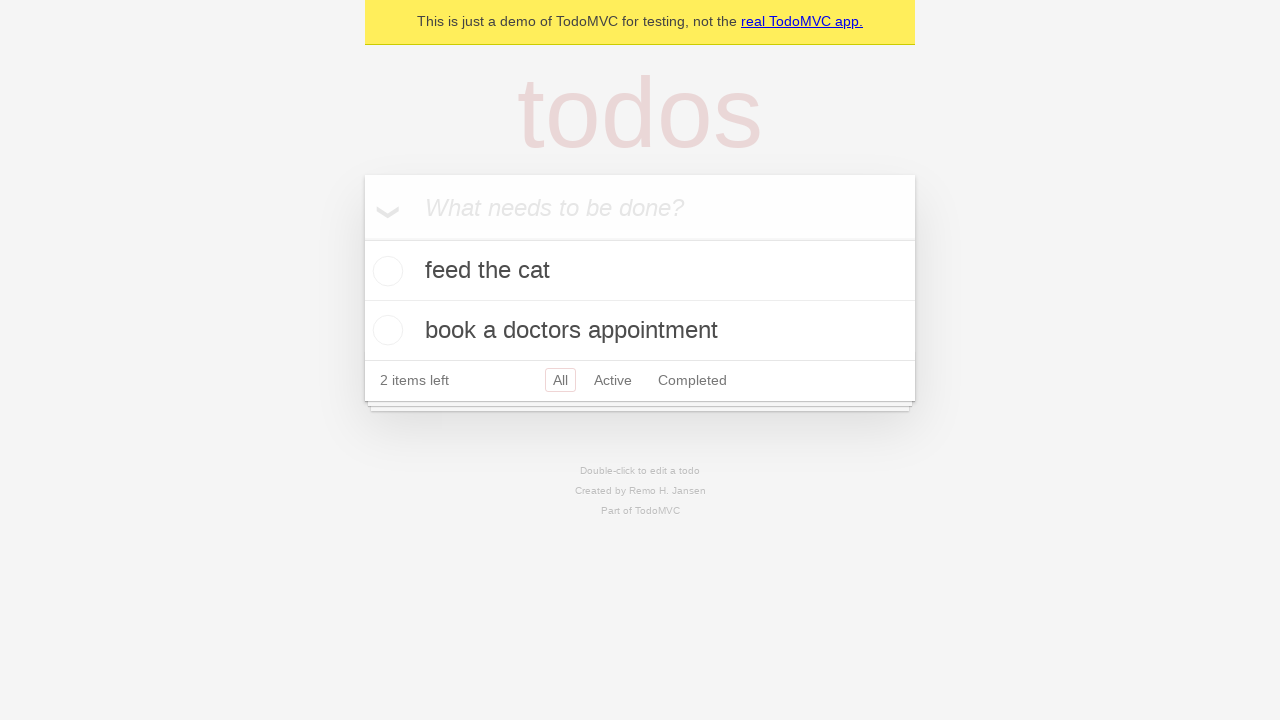

Verified 'Clear completed' button is hidden when no items are completed
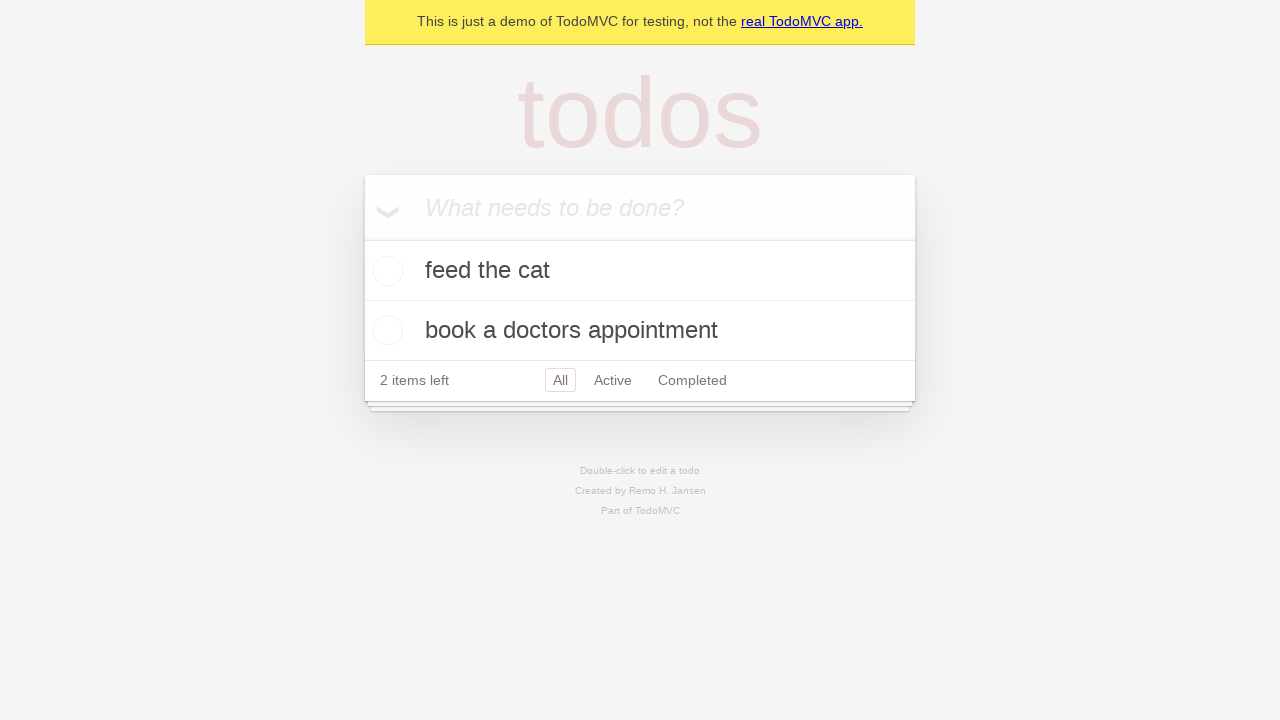

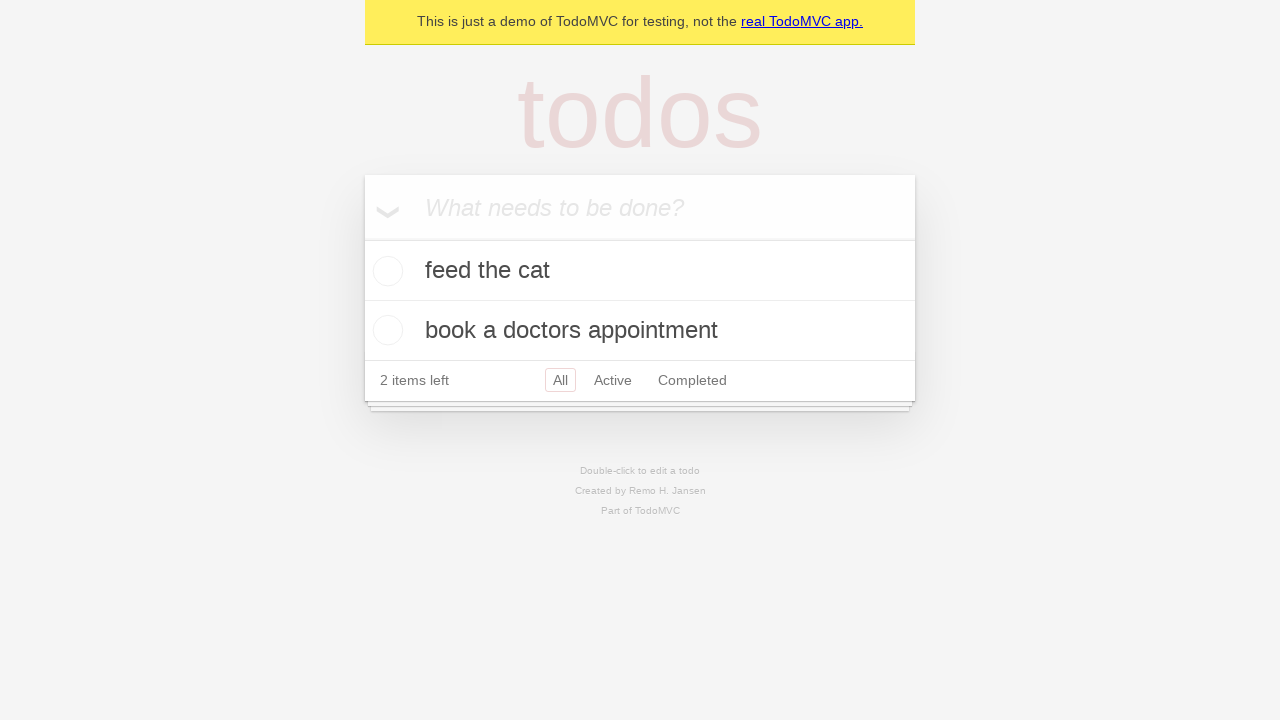